Tests navigation to the registration page by clicking the registration link and verifying the URL changes correctly.

Starting URL: https://qa.koel.app/

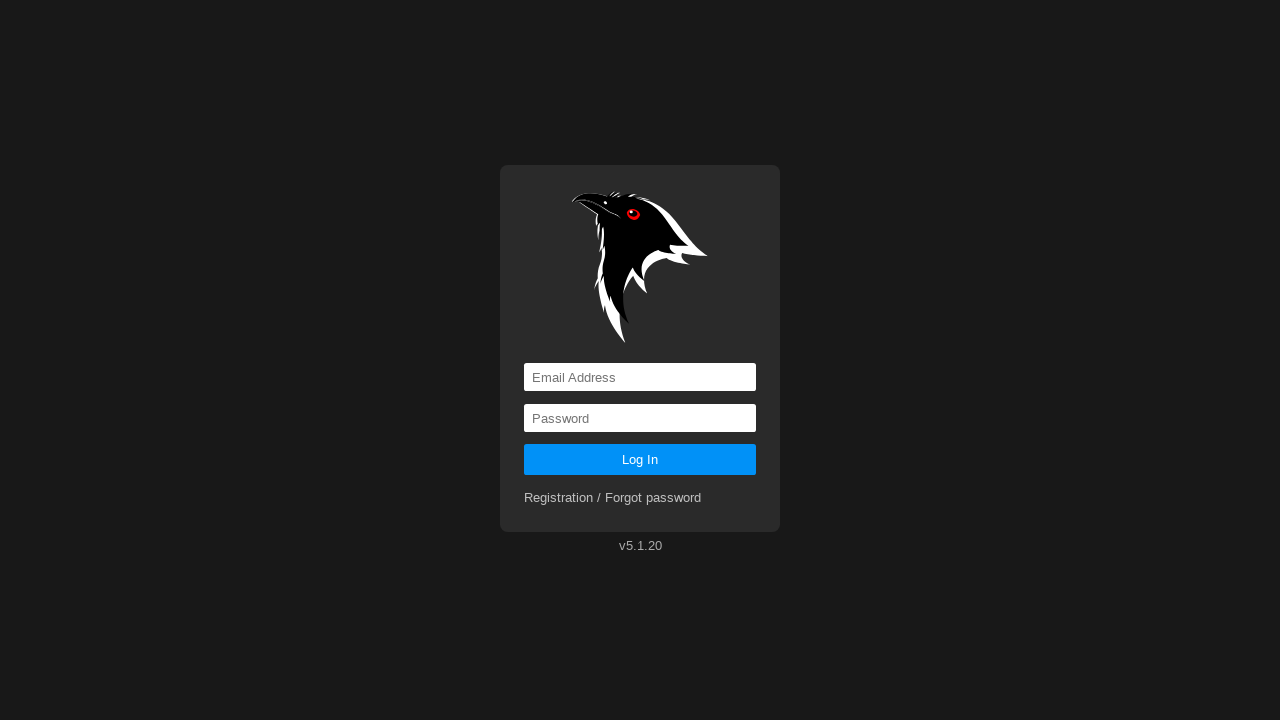

Clicked on registration link at (613, 498) on a[href='registration']
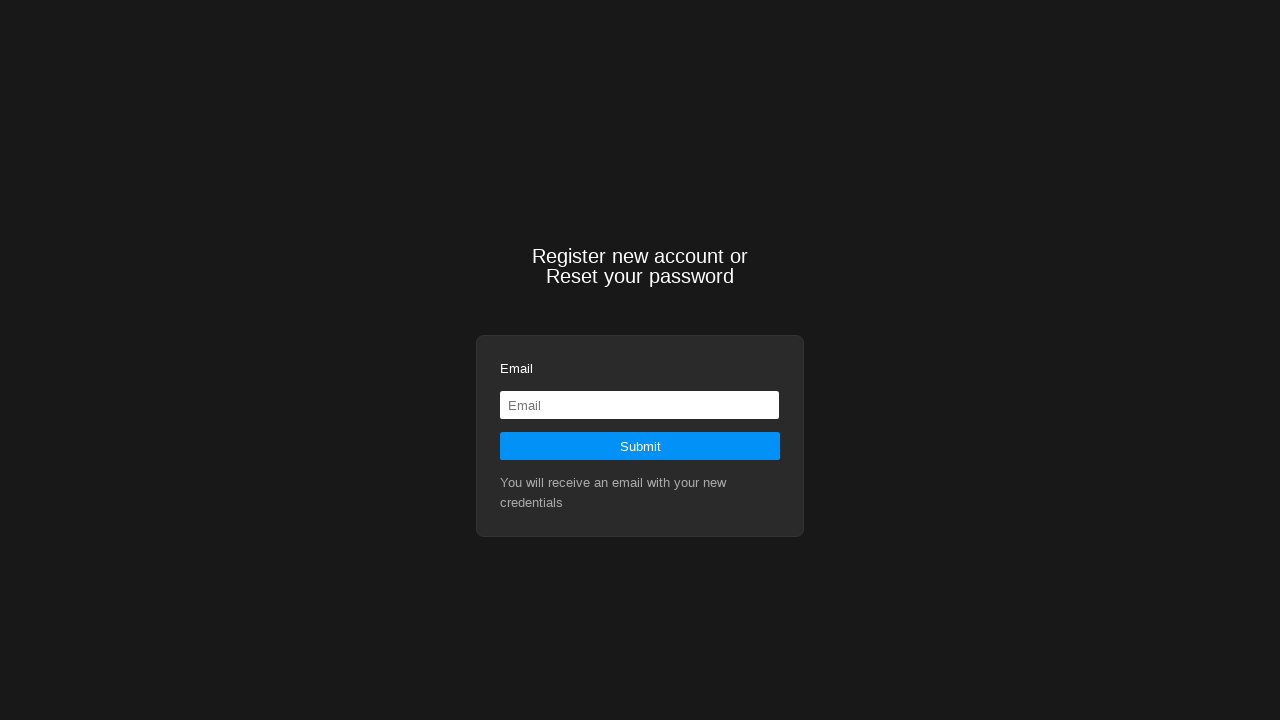

Waited for navigation to registration page URL
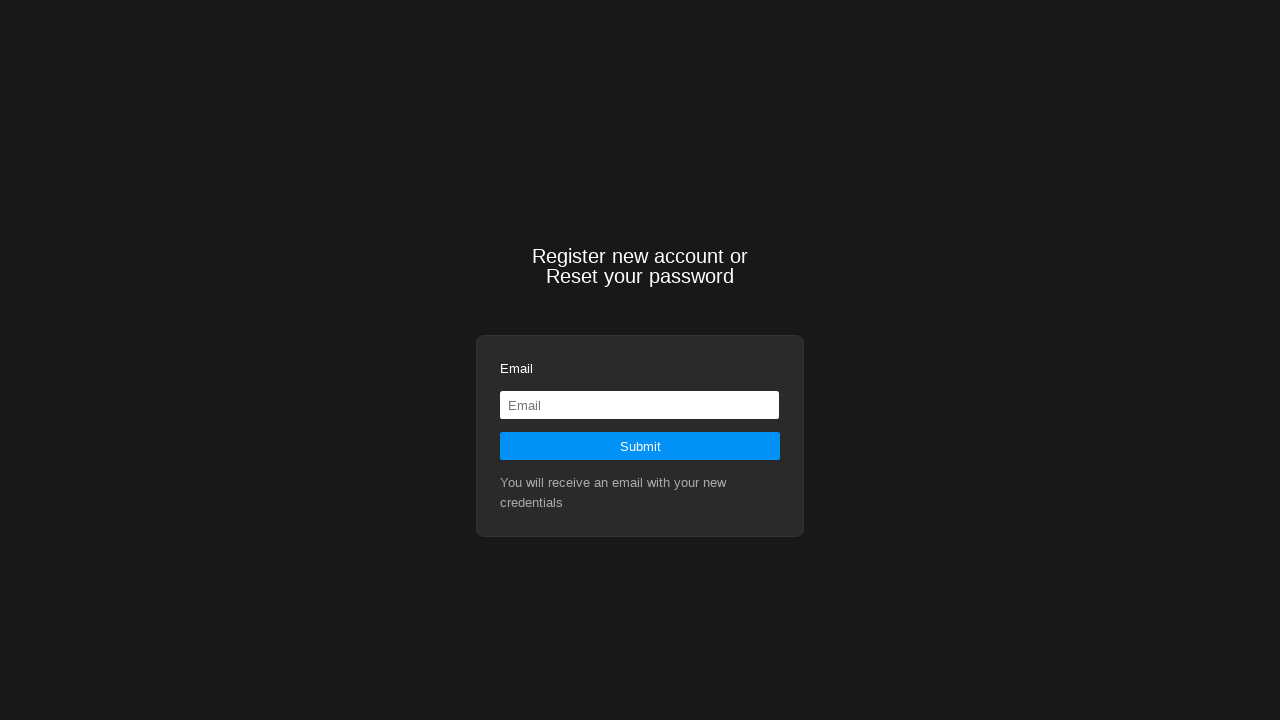

Verified current URL is https://qa.koel.app/registration
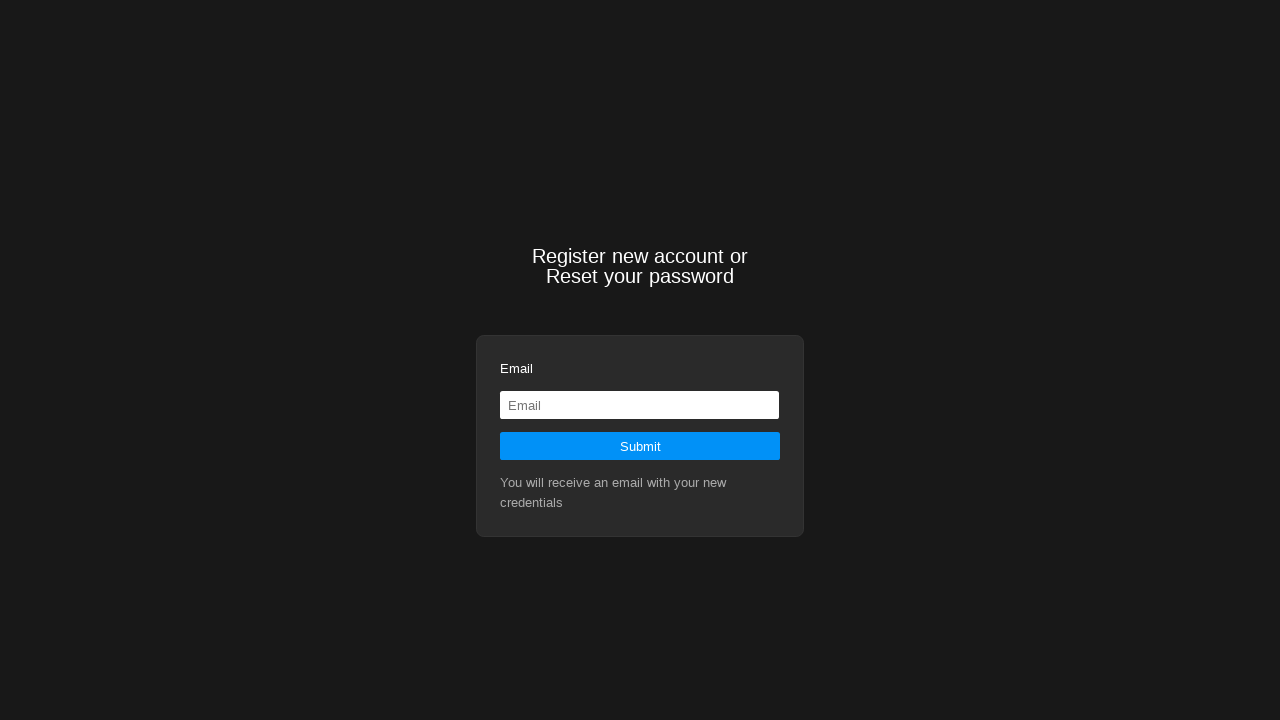

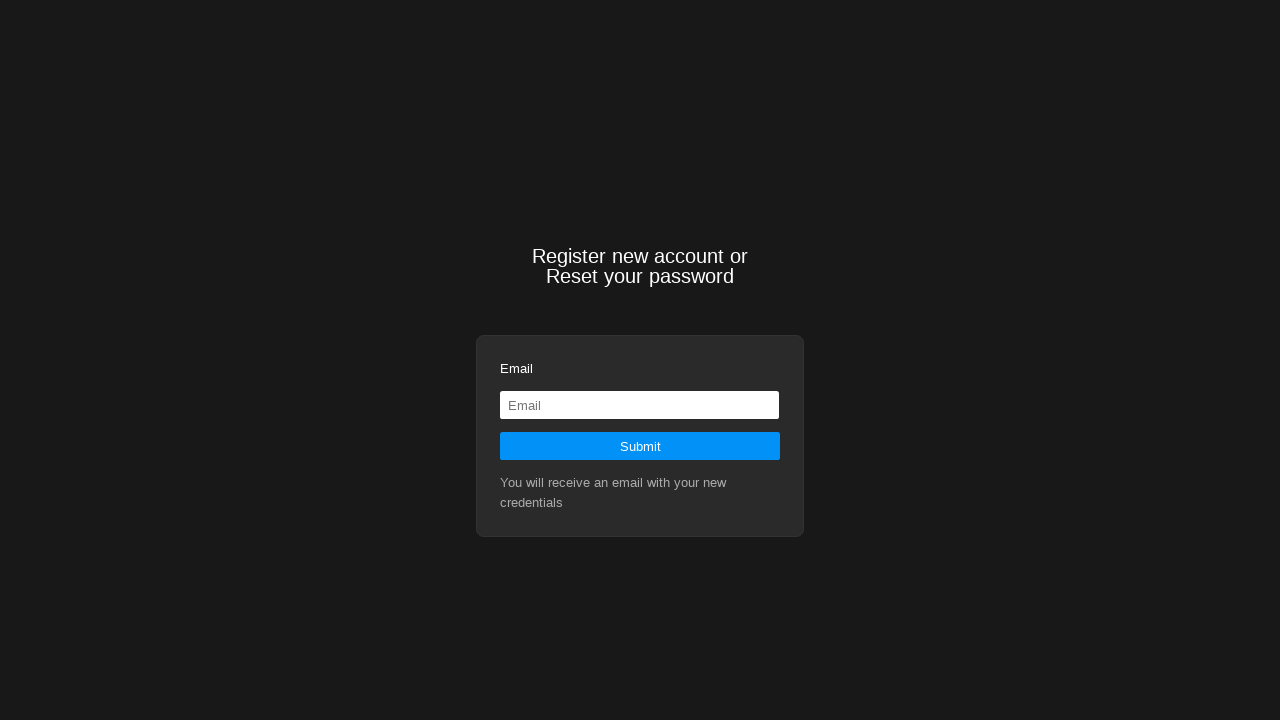